Navigates to Python.org and prints link text of download links for different Python releases

Starting URL: http://www.python.org

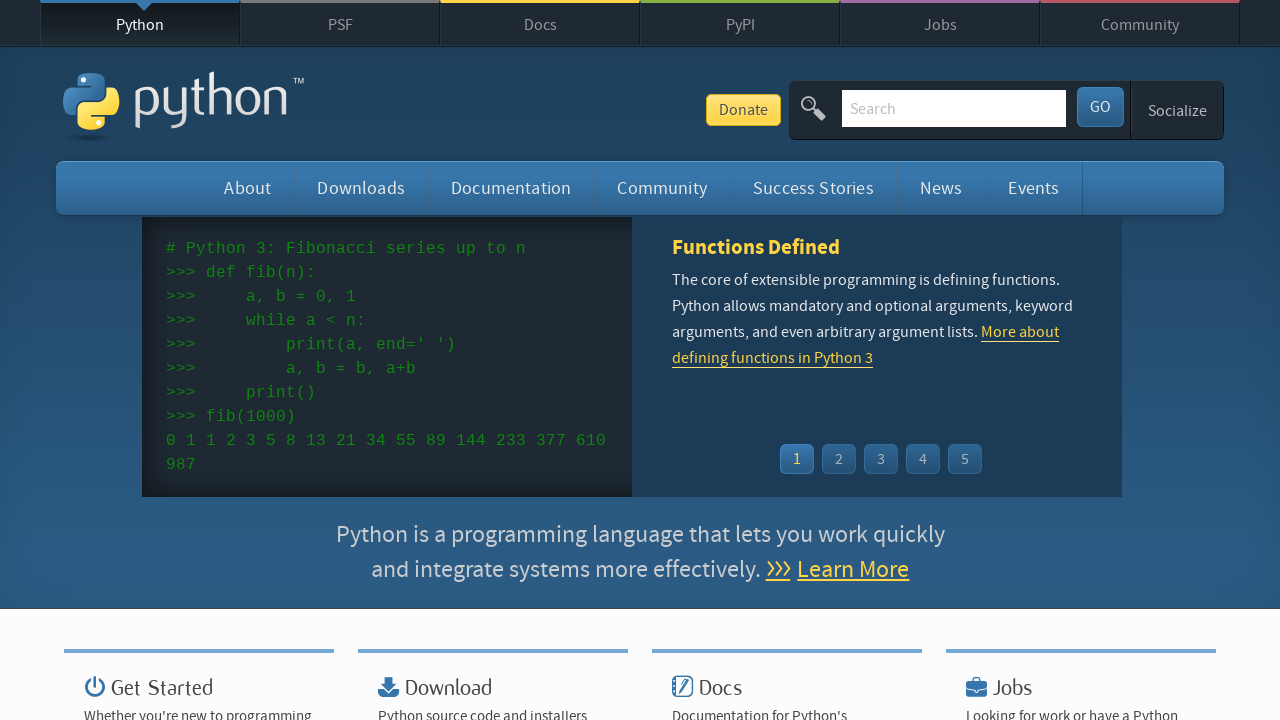

Navigated to Python.org
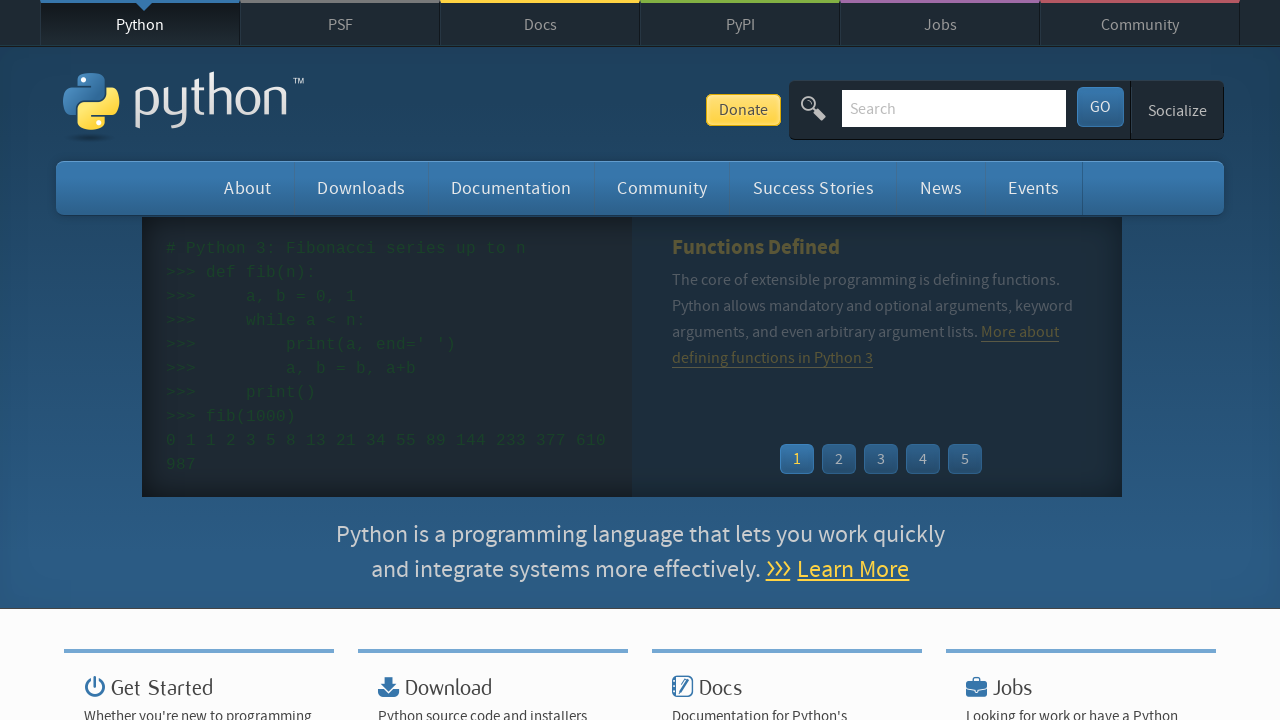

Download link not found for Python 3.7.8
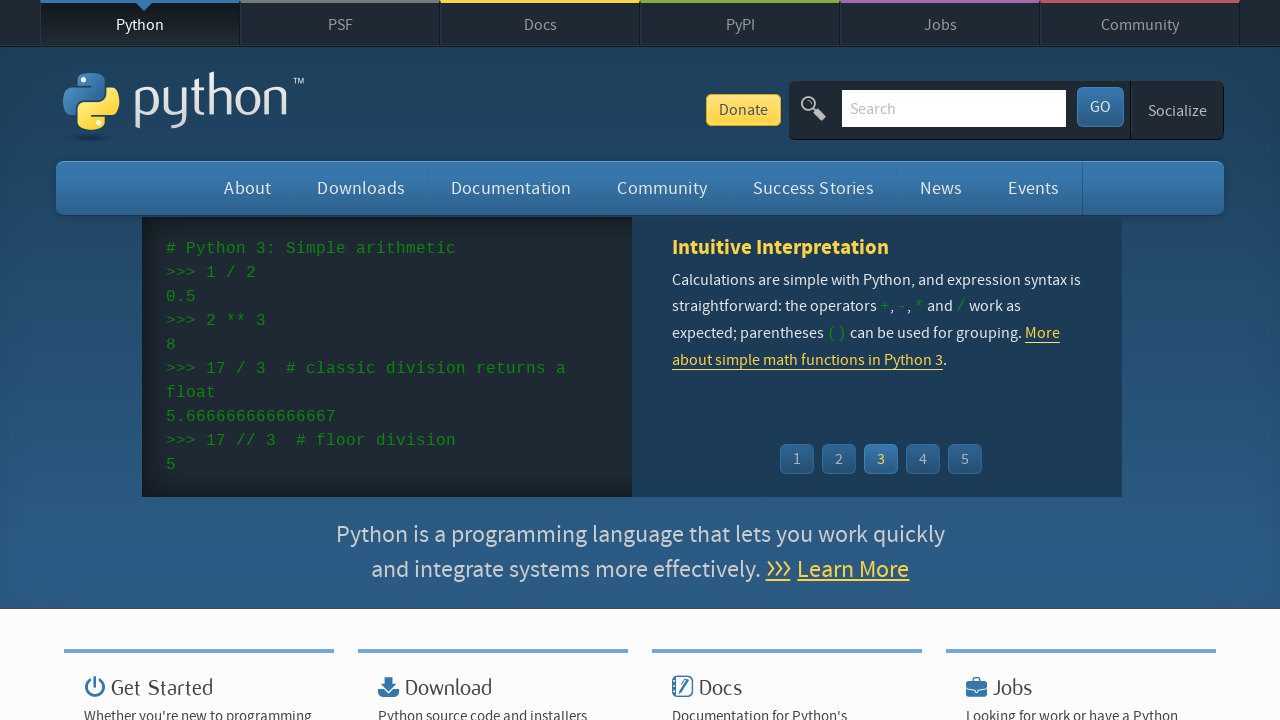

Download link not found for Python 3.8.3
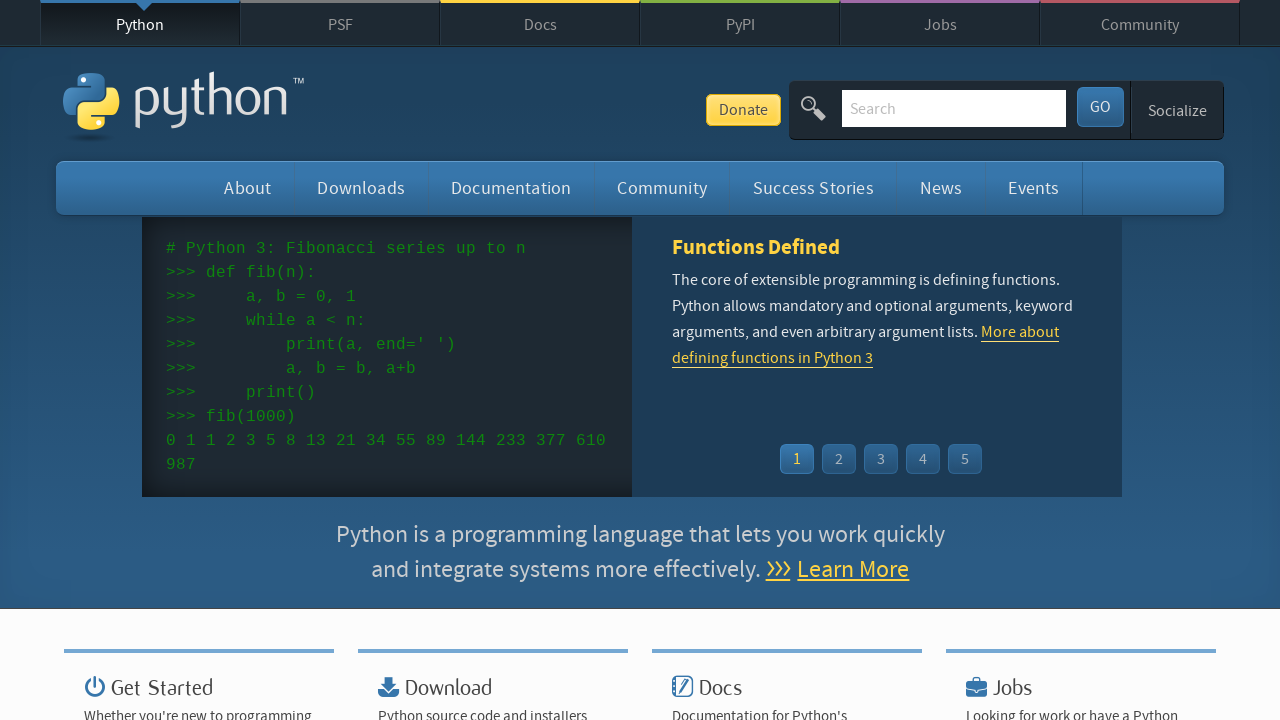

Download link not found for Python 2.7.17
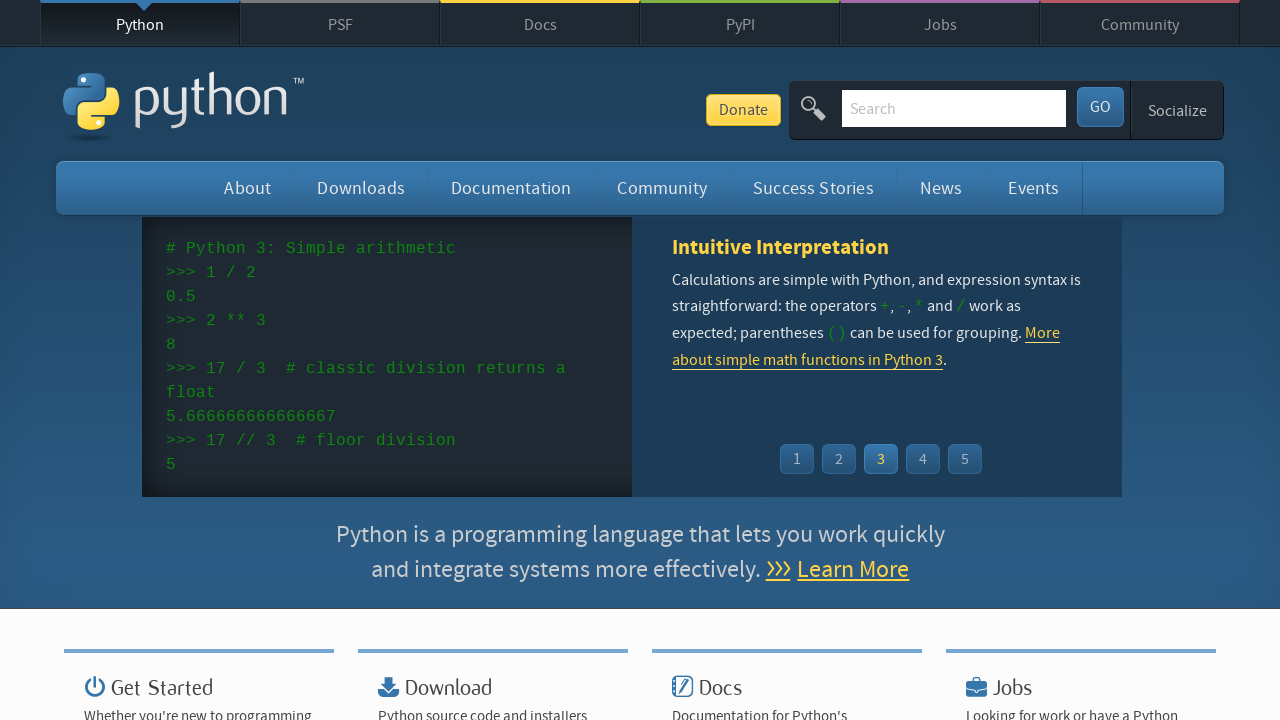

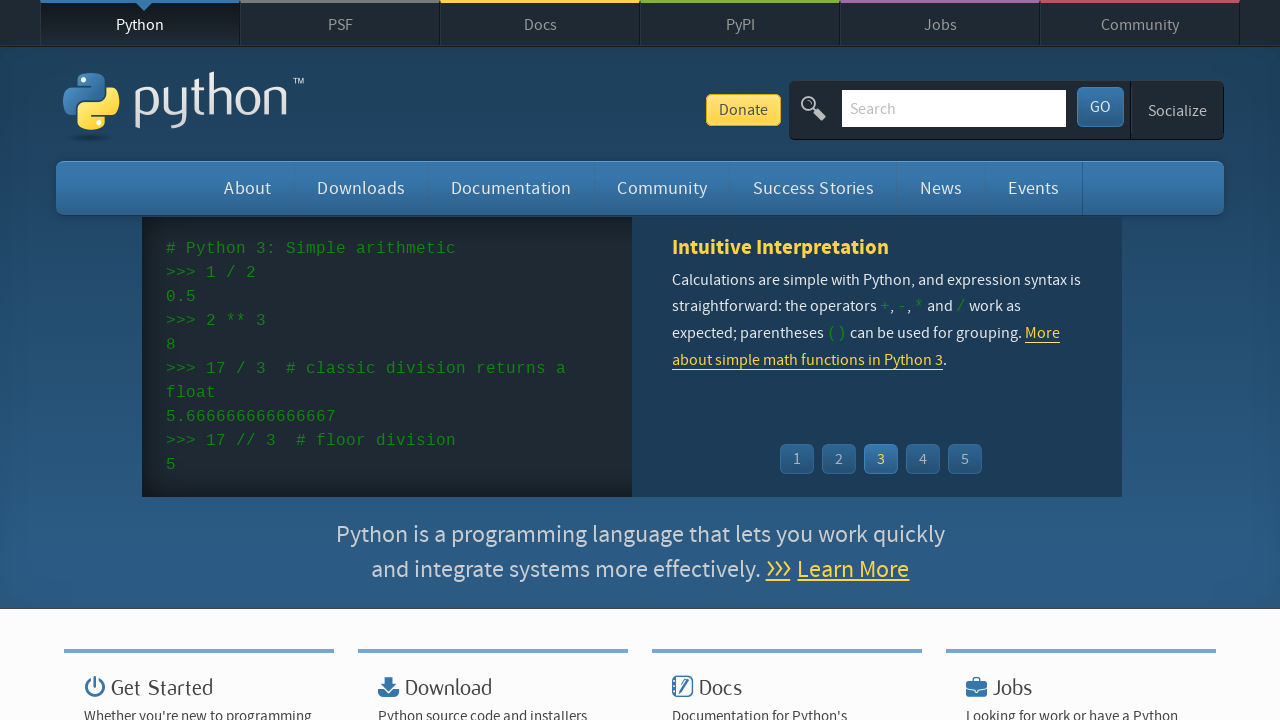